Tests a registration form by filling in first name, last name, and email fields, then submitting the form and verifying a success message appears.

Starting URL: http://suninjuly.github.io/registration1.html

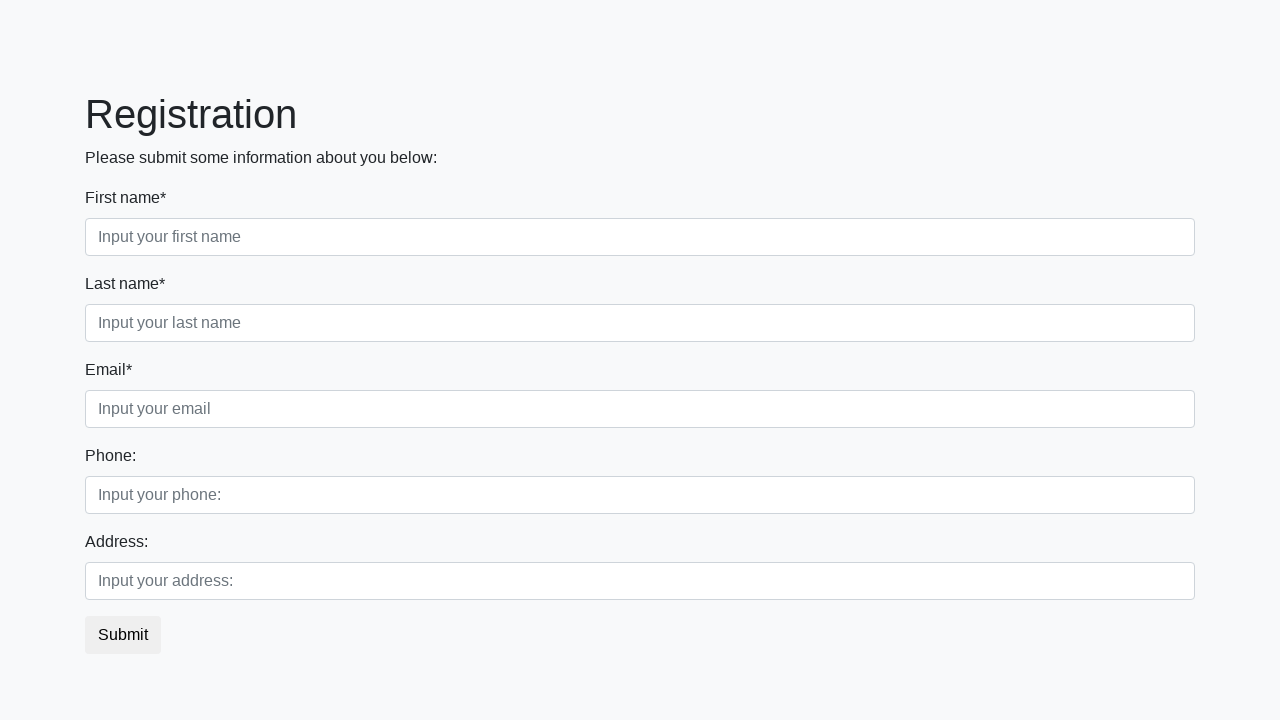

Filled first name field with 'Ivan' on div.first_block input.first
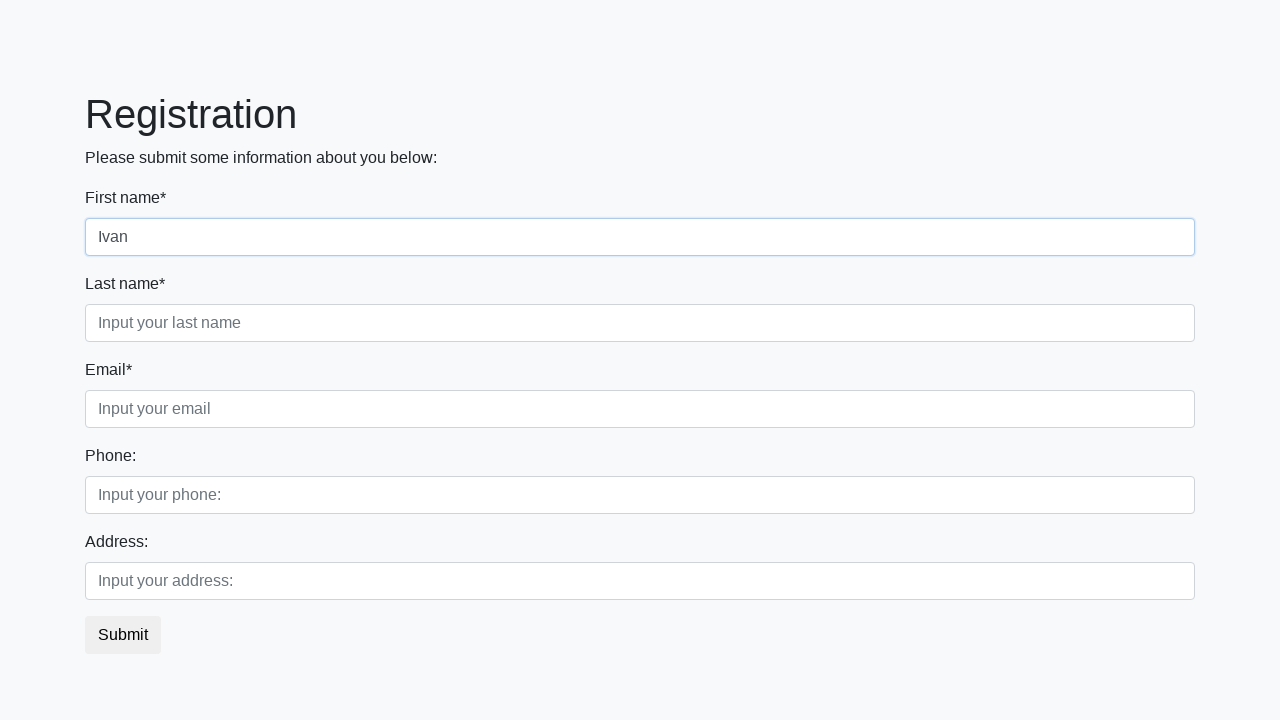

Filled last name field with 'Ivanov' on div.first_block input.second
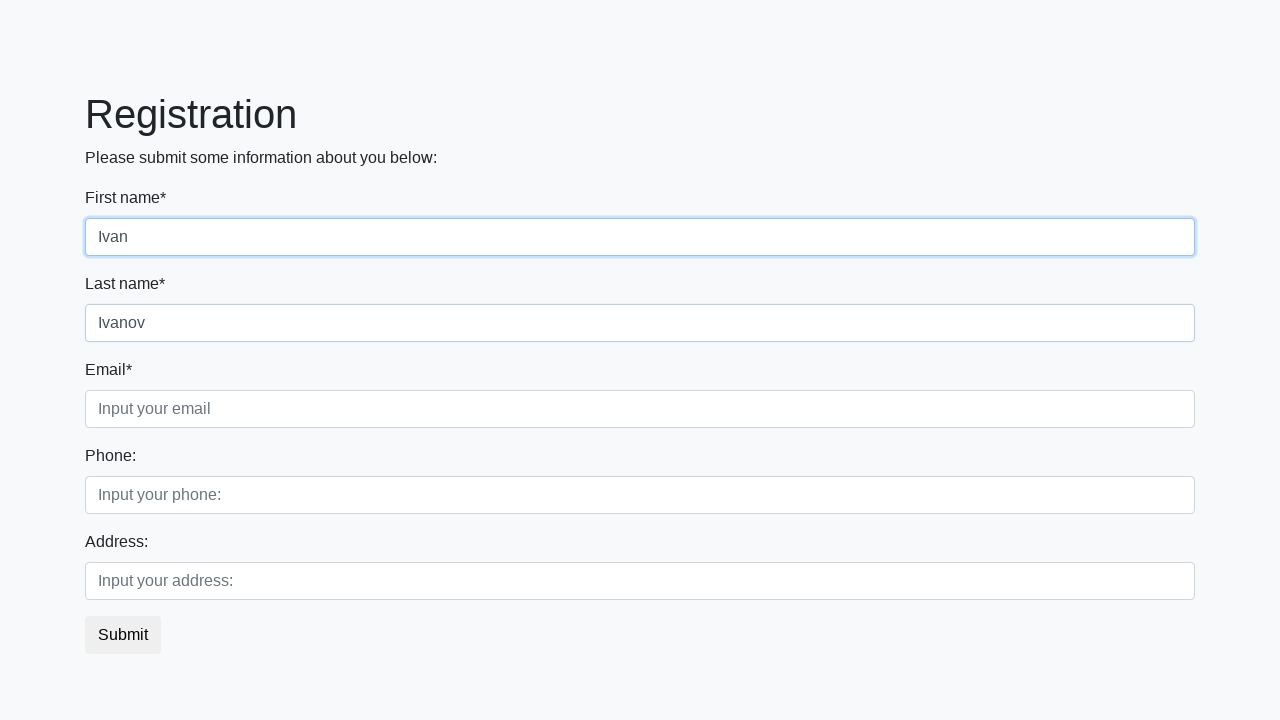

Filled email field with 'ivan@ya.ru' on div.first_block input.third
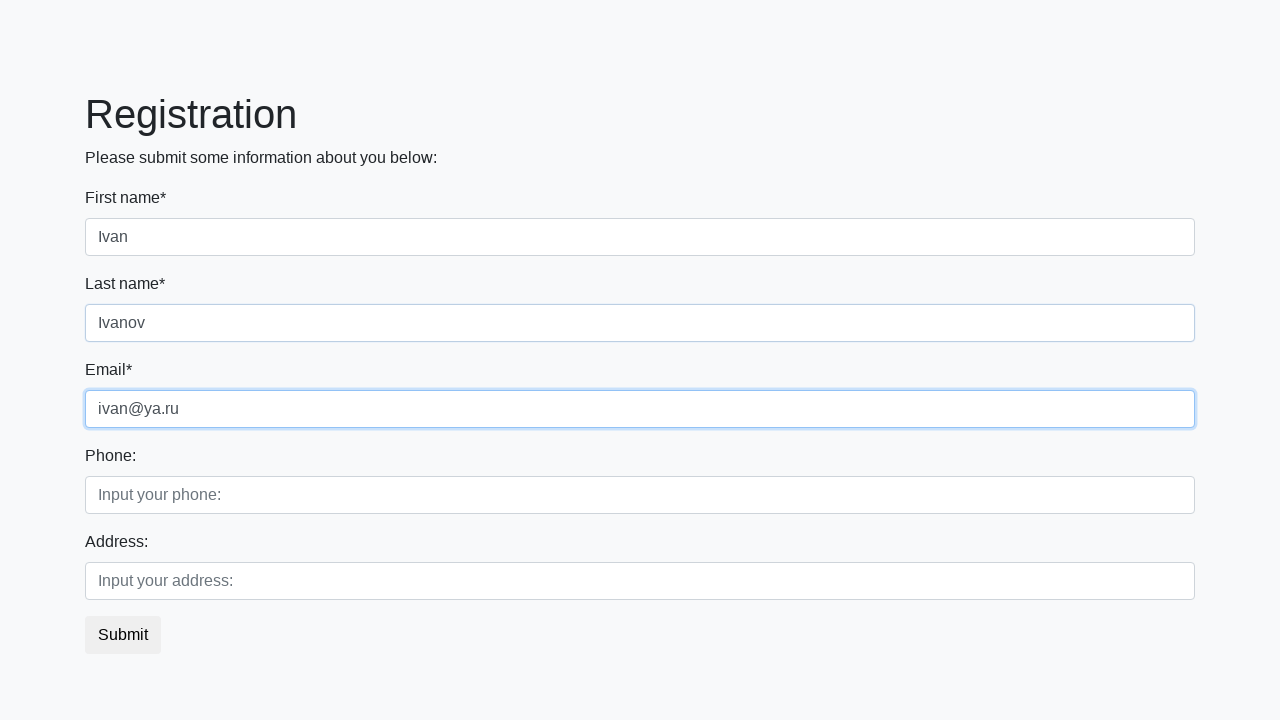

Clicked submit button to register at (123, 635) on button.btn
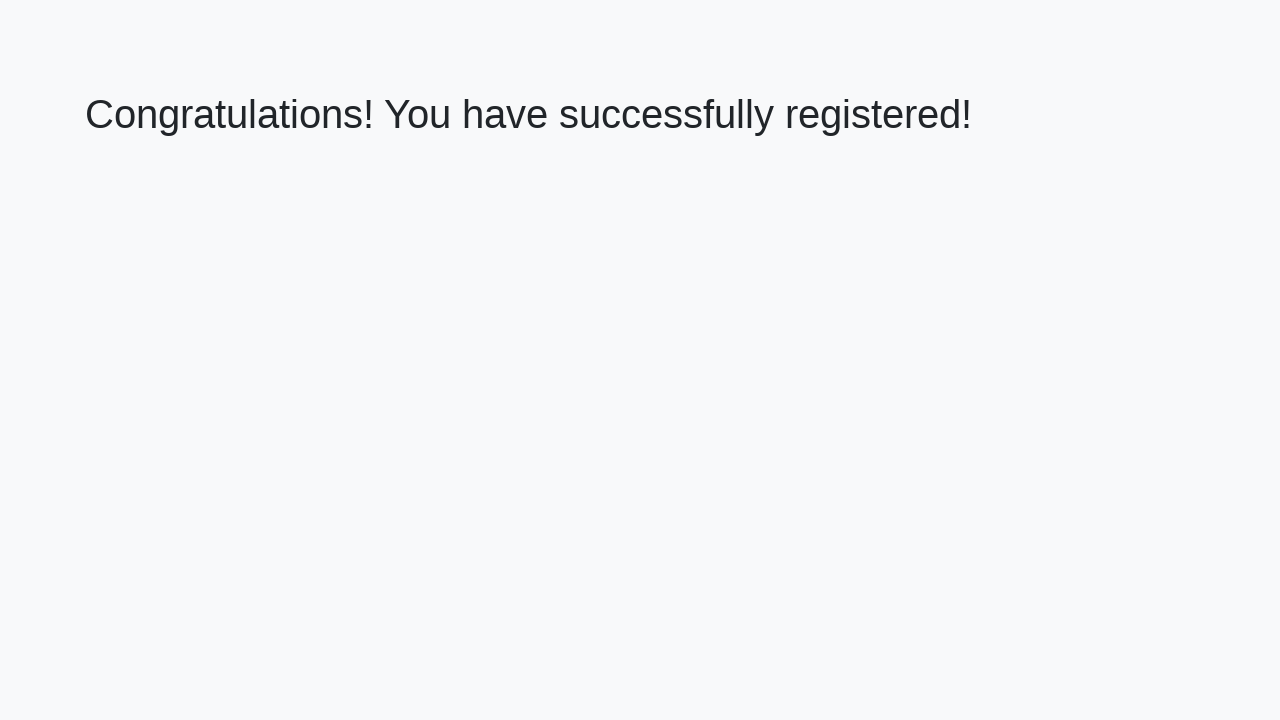

Success message appeared on page
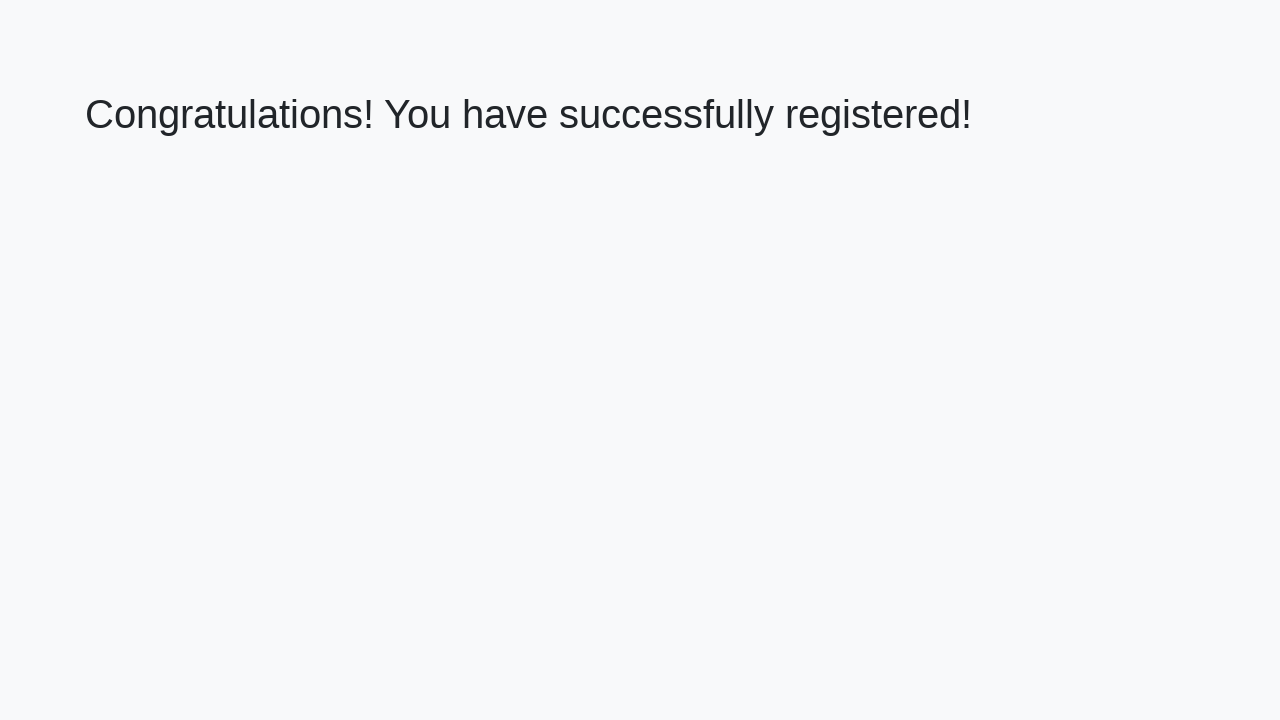

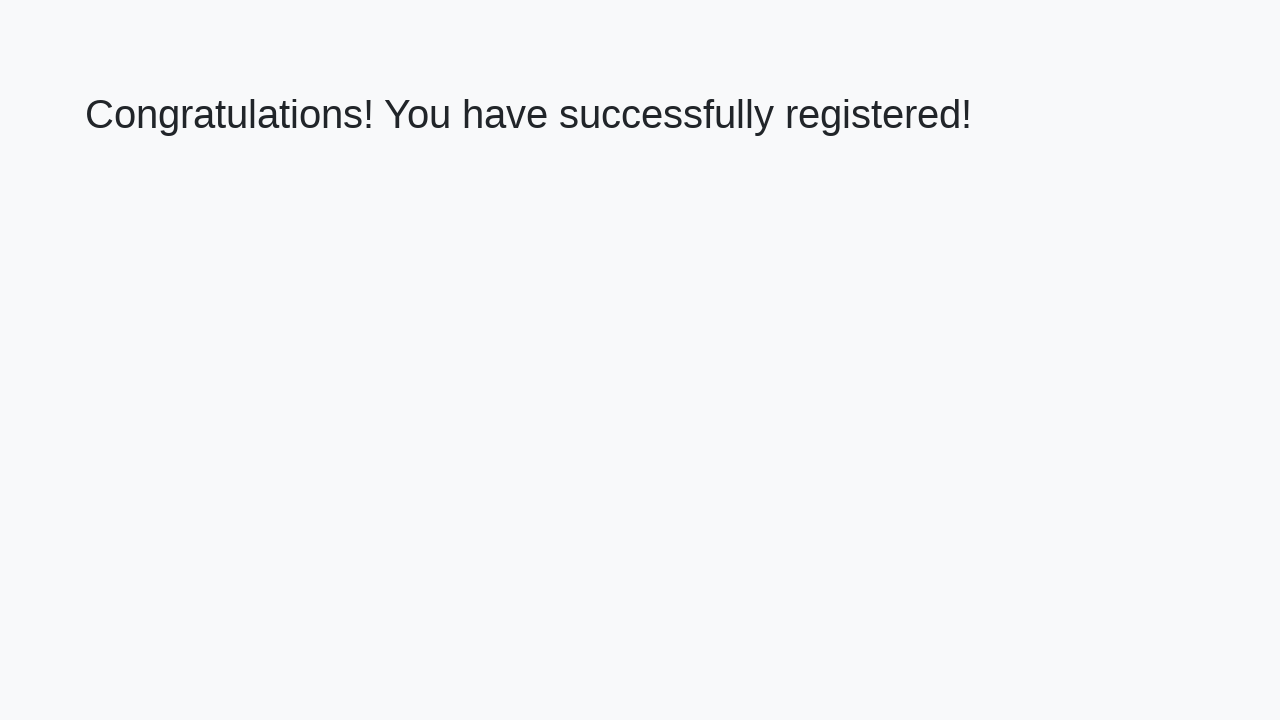